Tests passenger count dropdown functionality by opening the passenger info section, incrementing the adult counter multiple times, and verifying the final count displays correctly.

Starting URL: https://rahulshettyacademy.com/dropdownsPractise/#

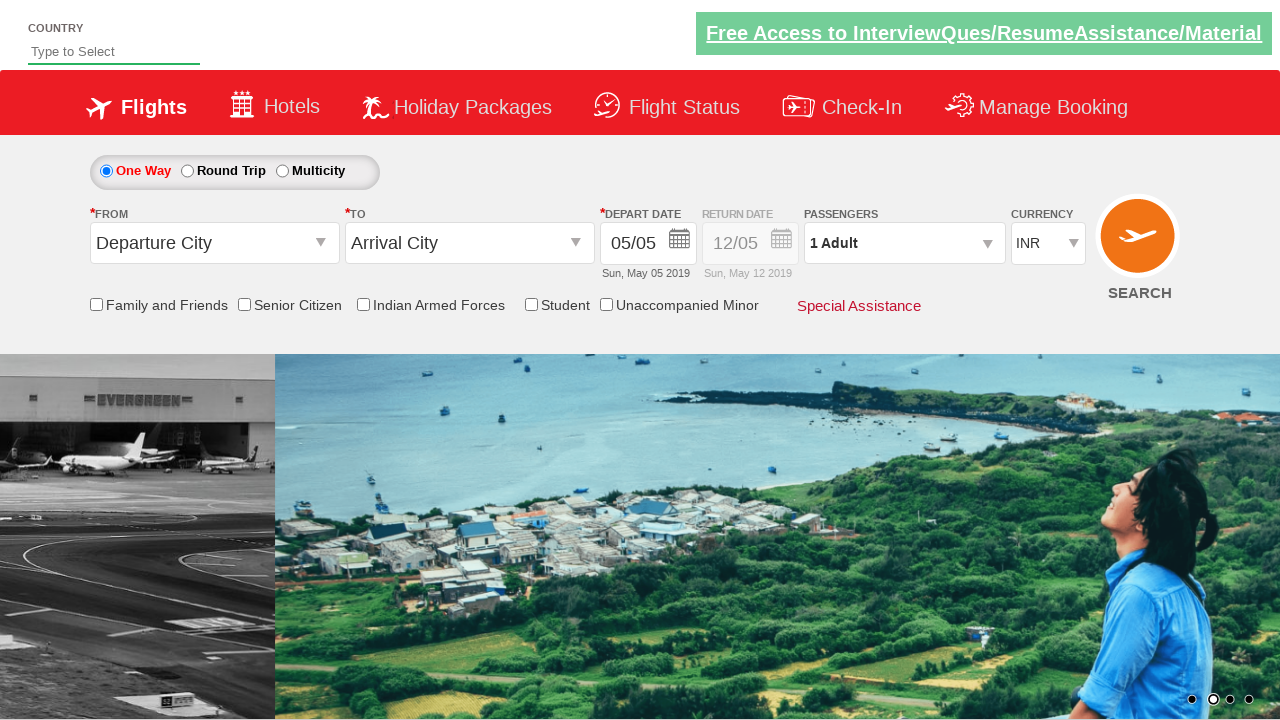

Clicked on passenger info dropdown to expand it at (904, 243) on div[id*='info']
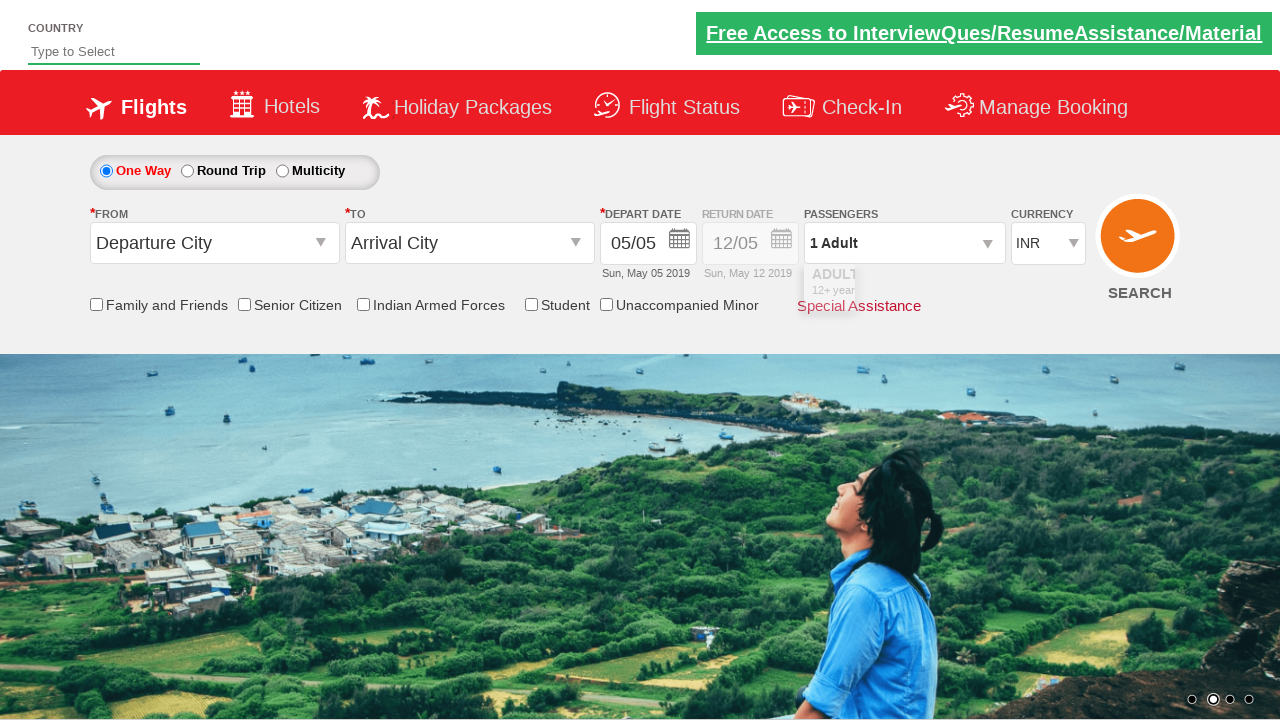

Waited for increment button to be visible
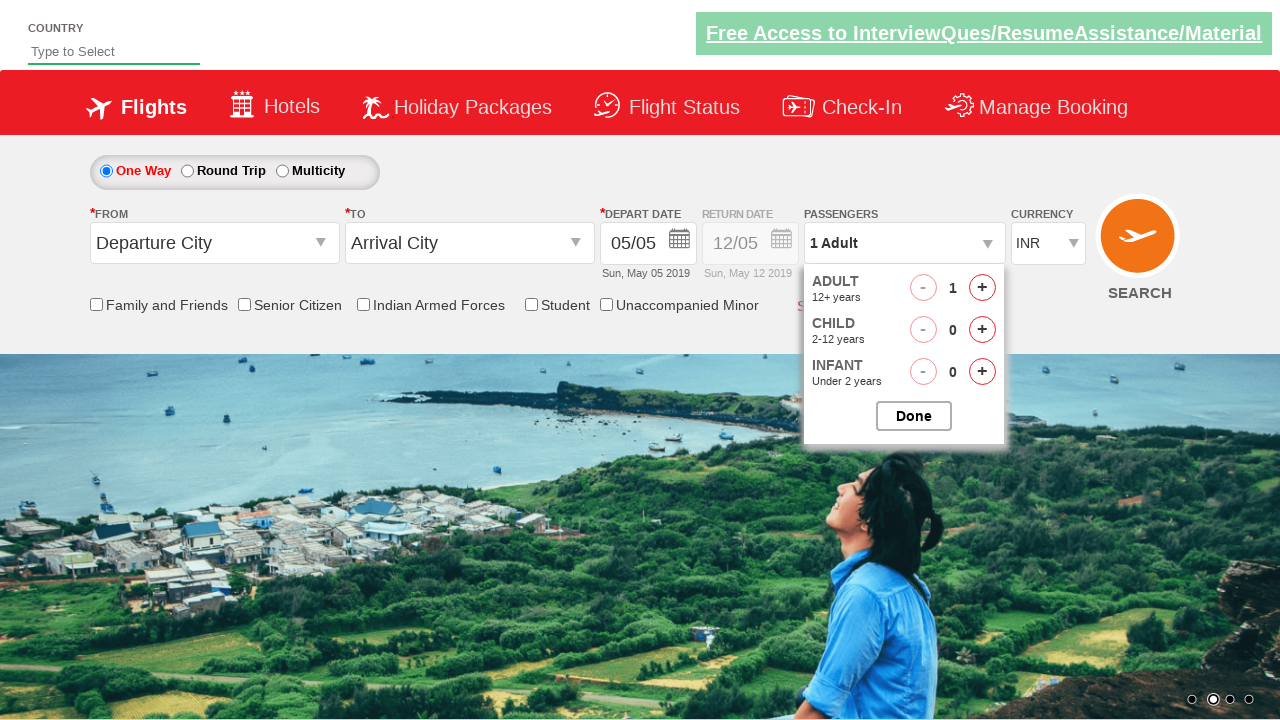

Clicked increment button (1st click) at (982, 288) on span[id*='Inc']
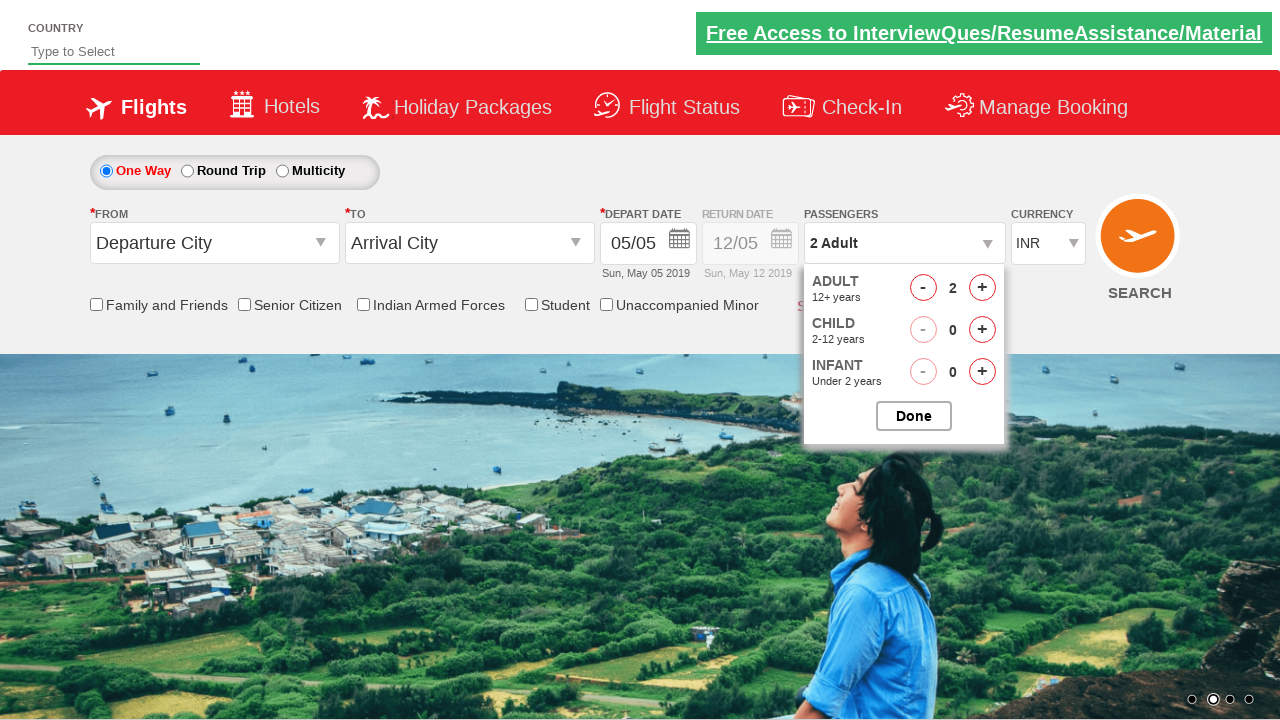

Clicked increment button (2nd click) at (982, 288) on span[id*='Inc']
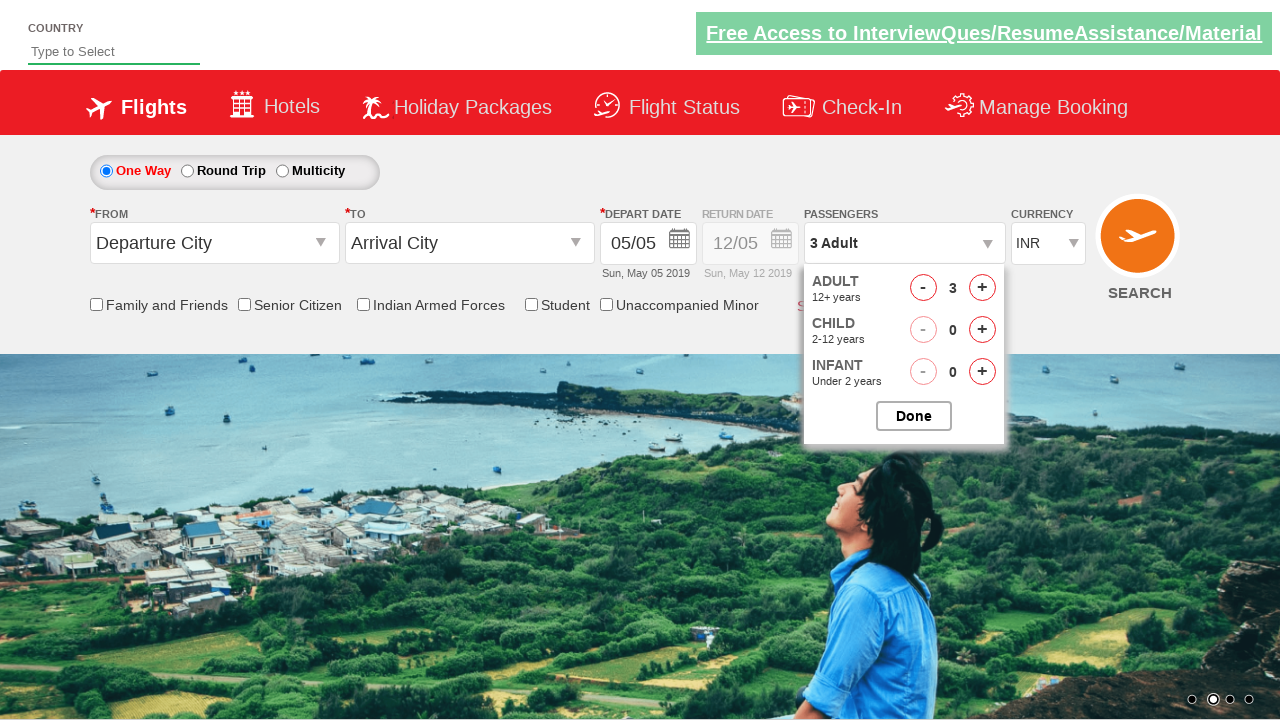

Clicked increment button (3rd click) at (982, 288) on span[id*='Inc']
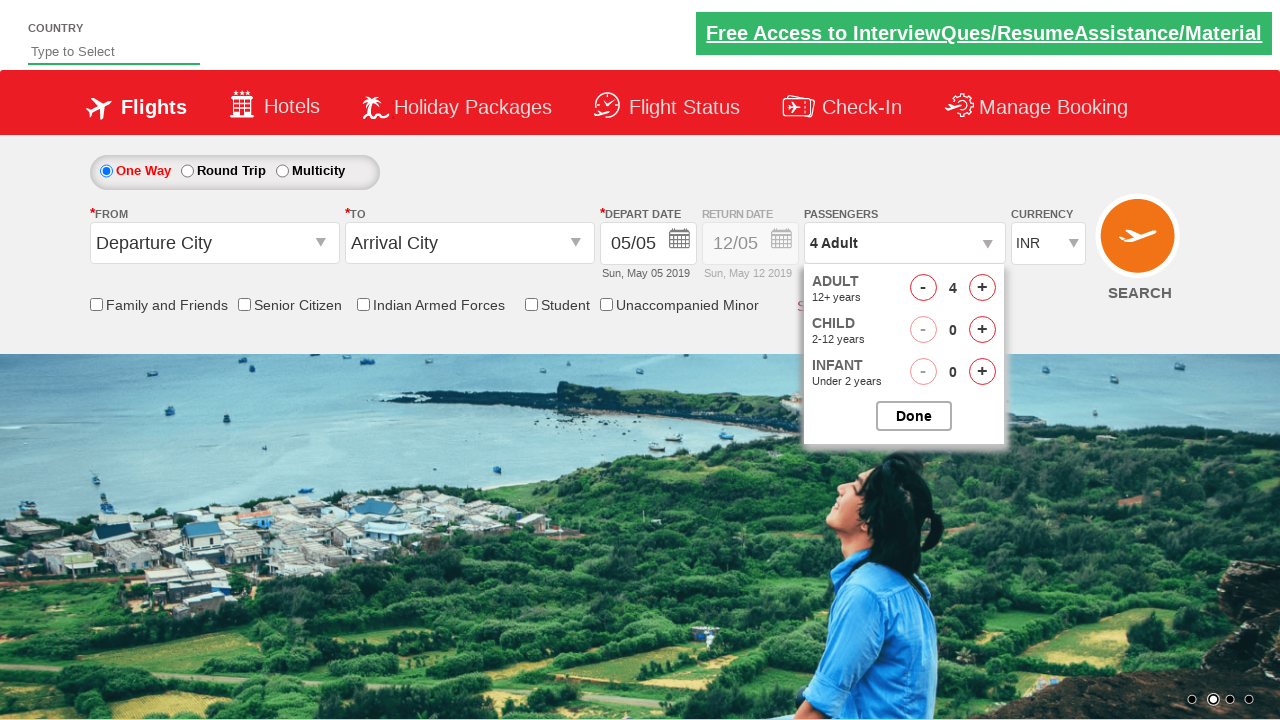

Retrieved adult count from span#spanAudlt element
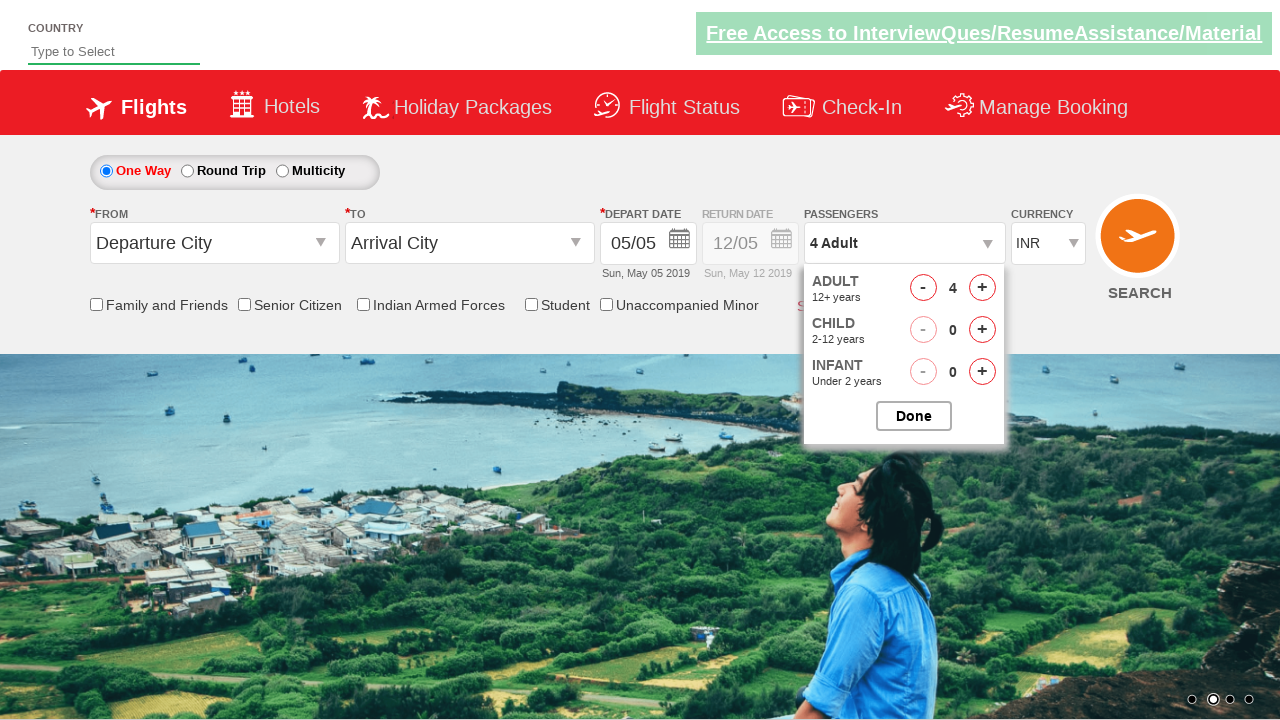

Verified adult count is '4' - assertion passed
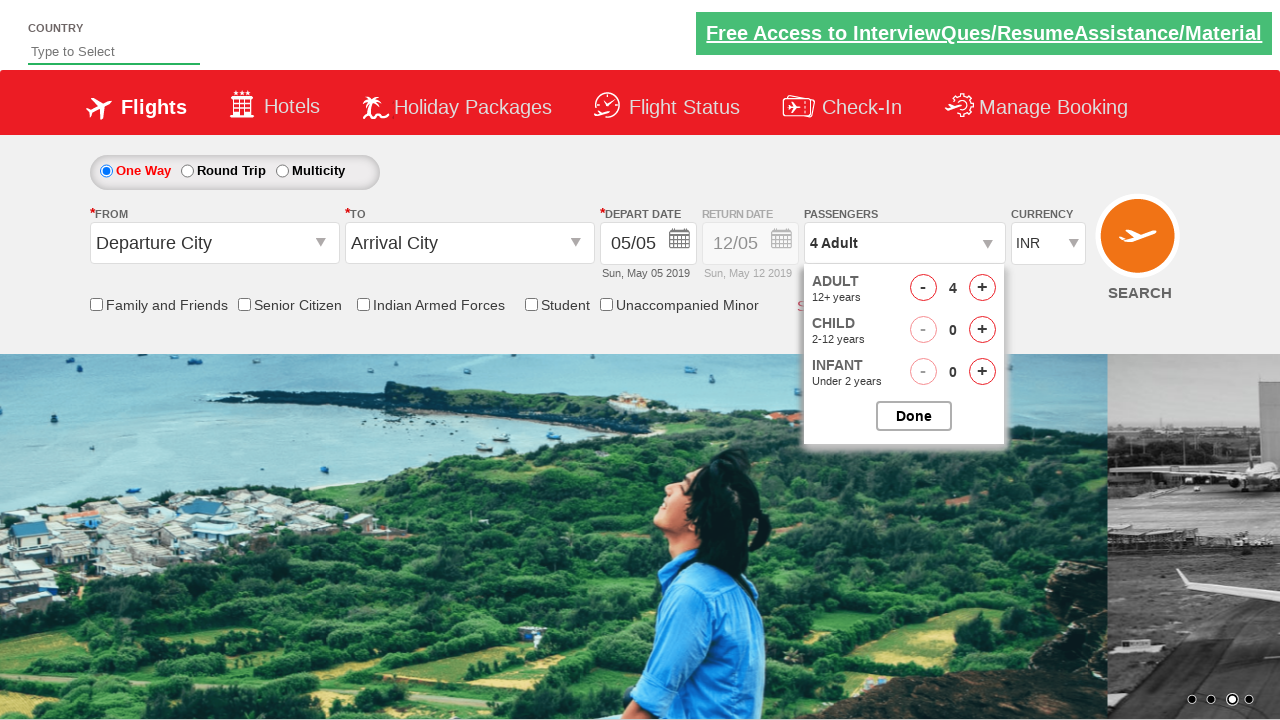

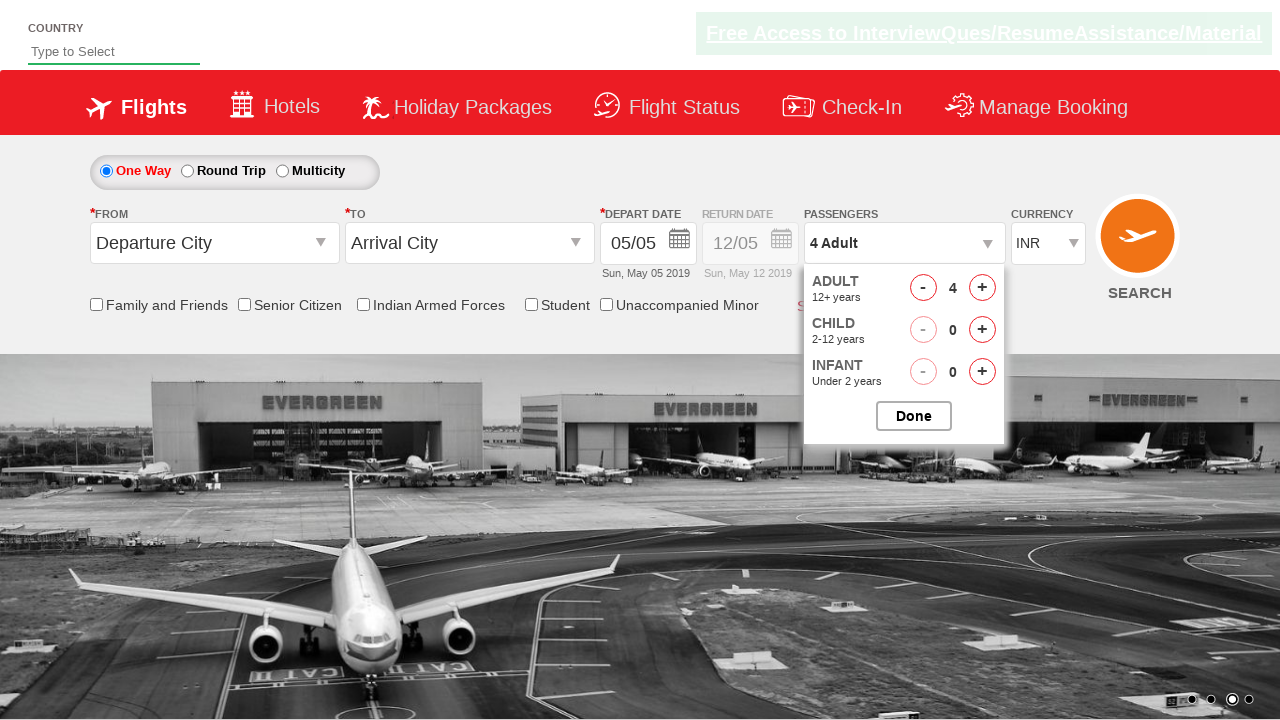